Tests clicking a hidden or obscured element on the page.

Starting URL: https://obstaclecourse.tricentis.com/Obstacles/66666

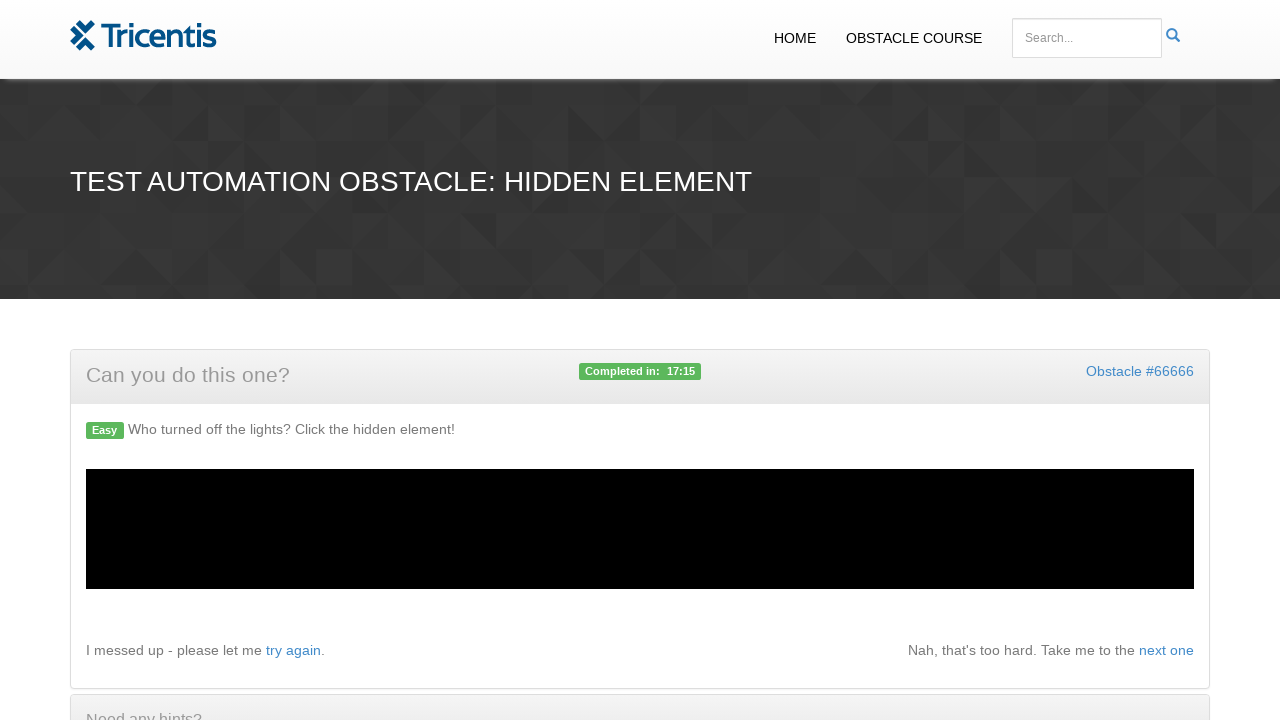

Force clicked the hidden element with ID 'clickthis' at (1102, 476) on #clickthis
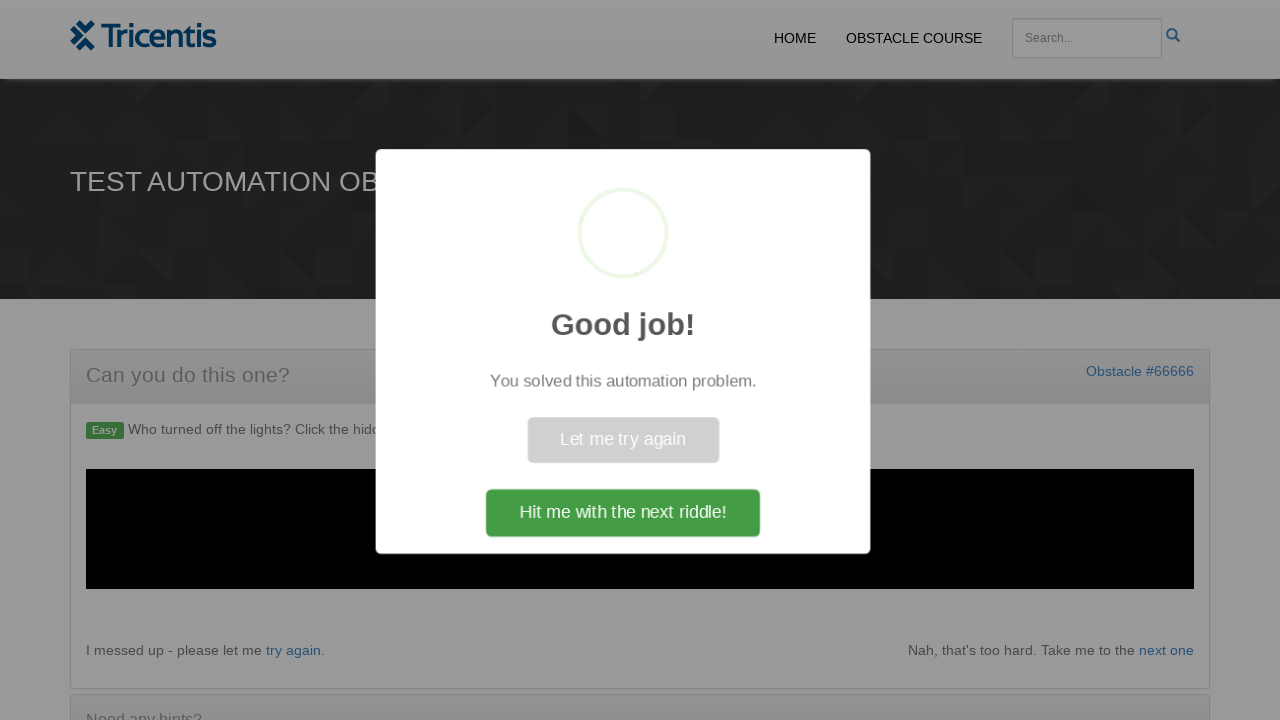

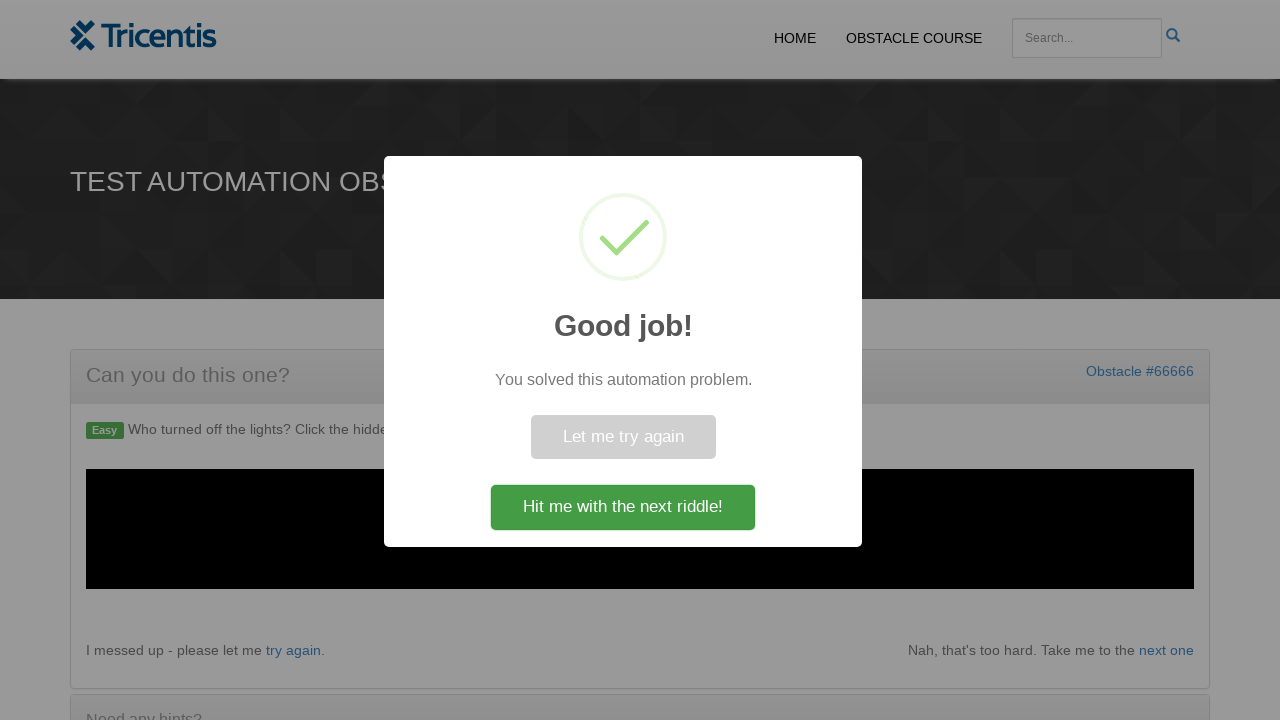